Navigates to the iamneo.ai website and maximizes the browser window to verify the page loads successfully.

Starting URL: https://iamneo.ai

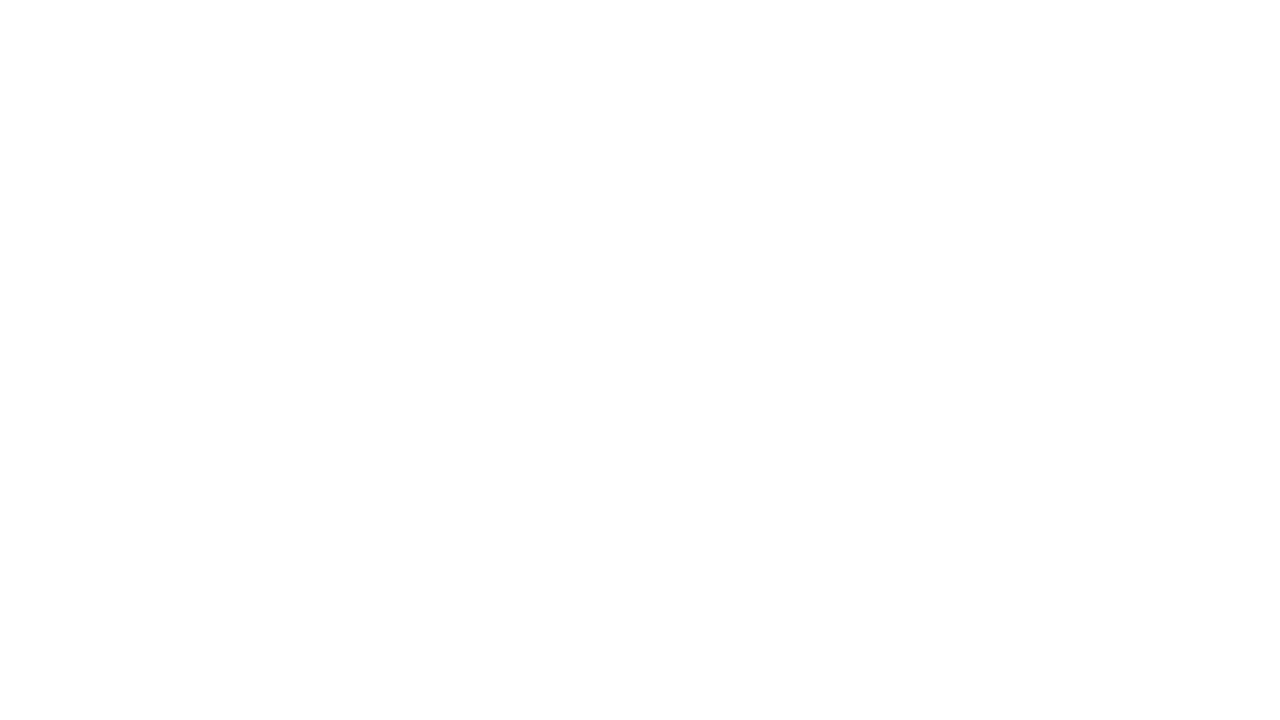

Navigated to https://iamneo.ai
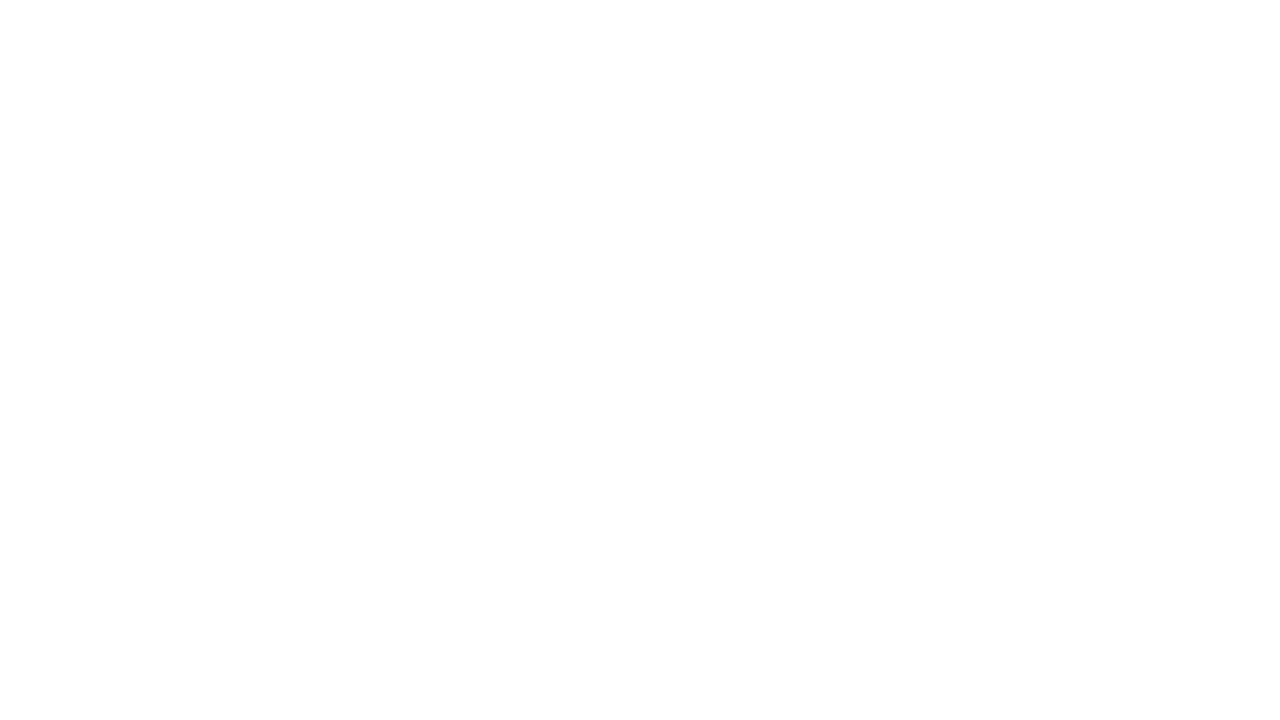

Maximized browser window to 1920x1080
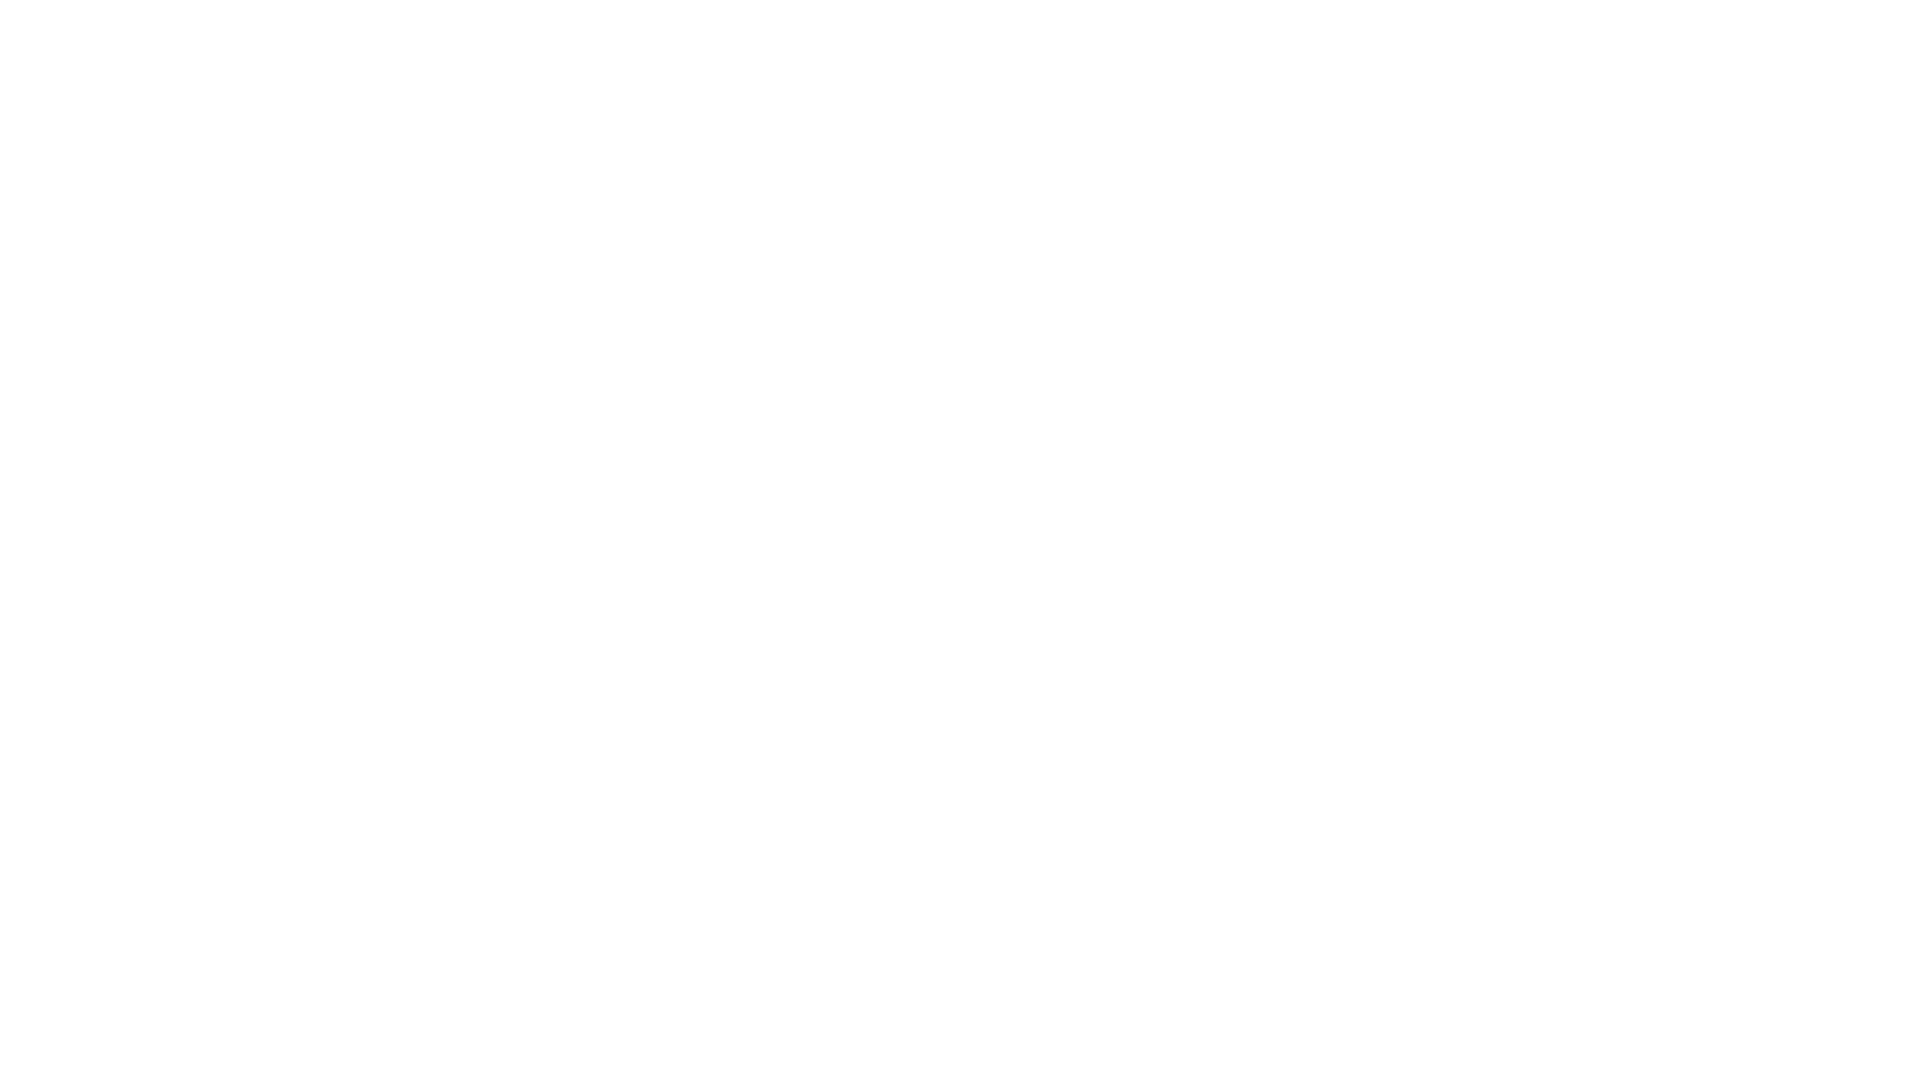

Page loaded successfully - DOM content ready
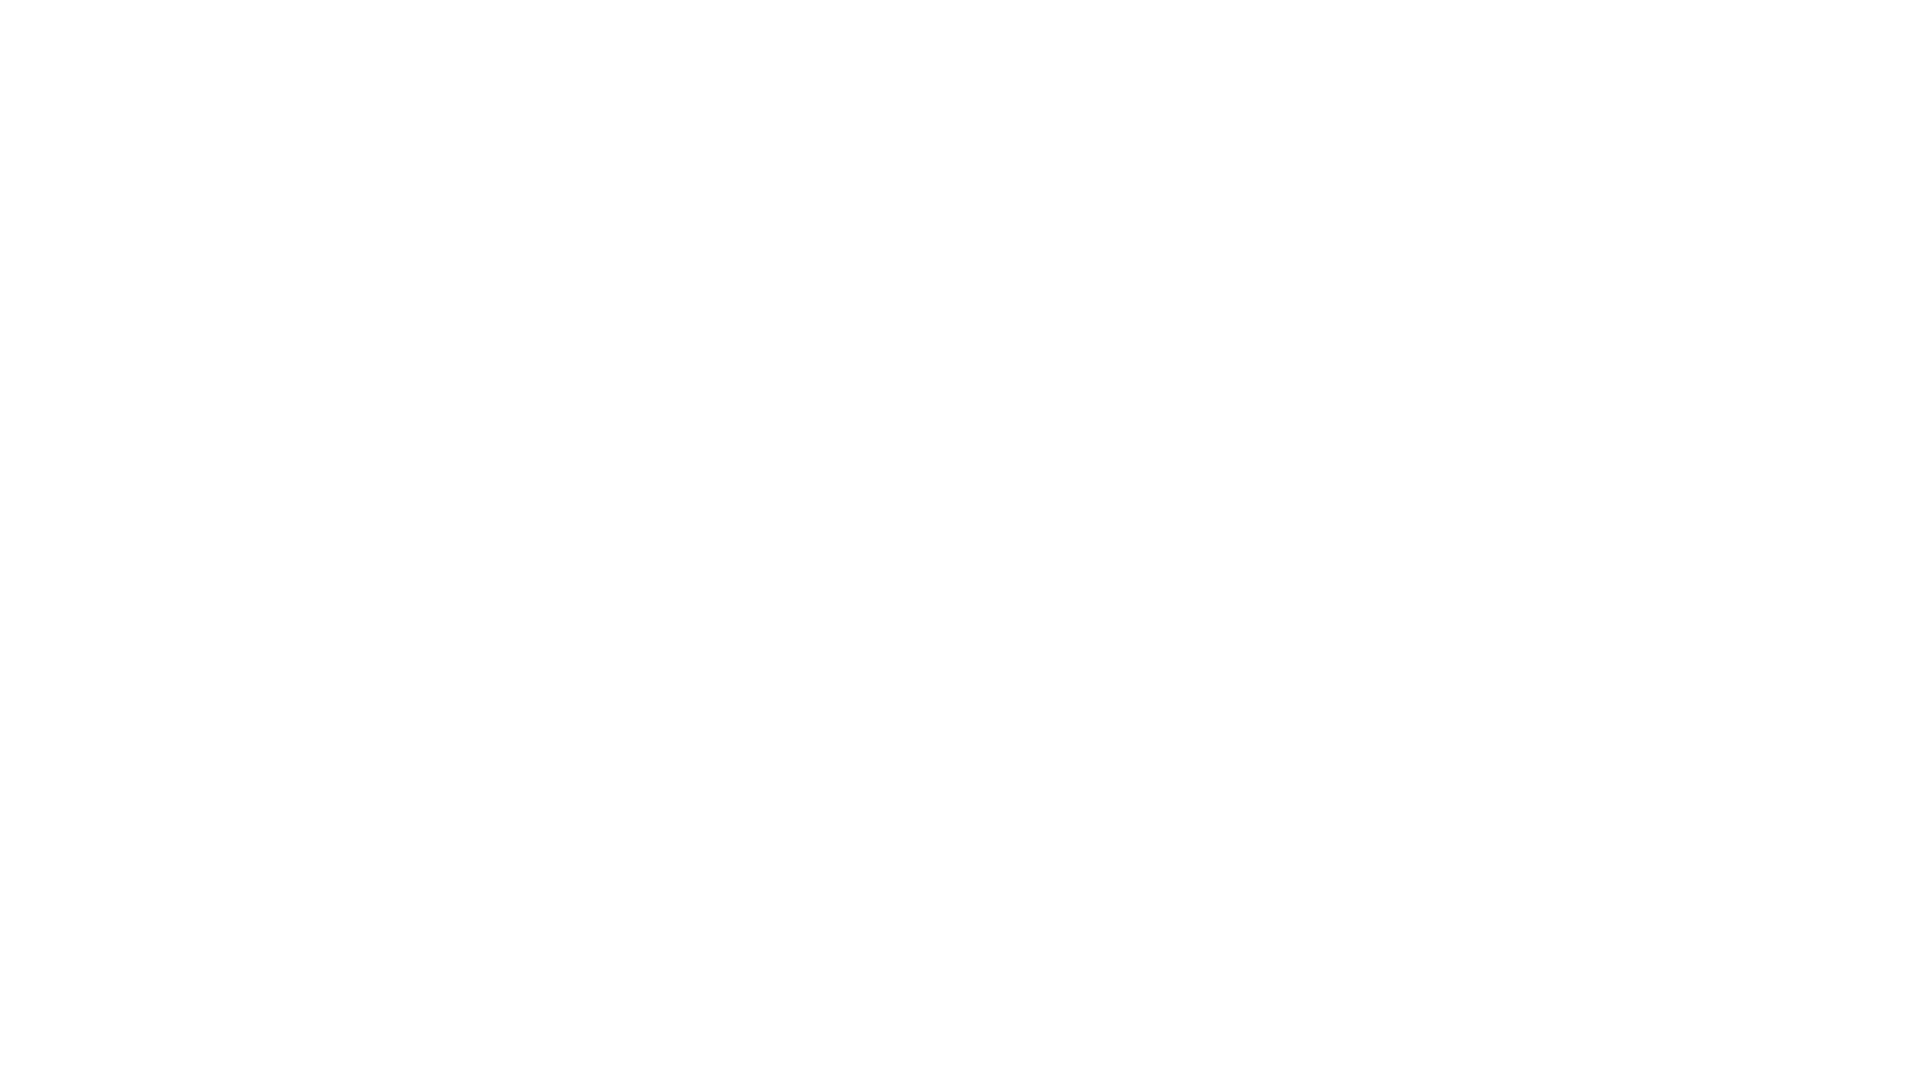

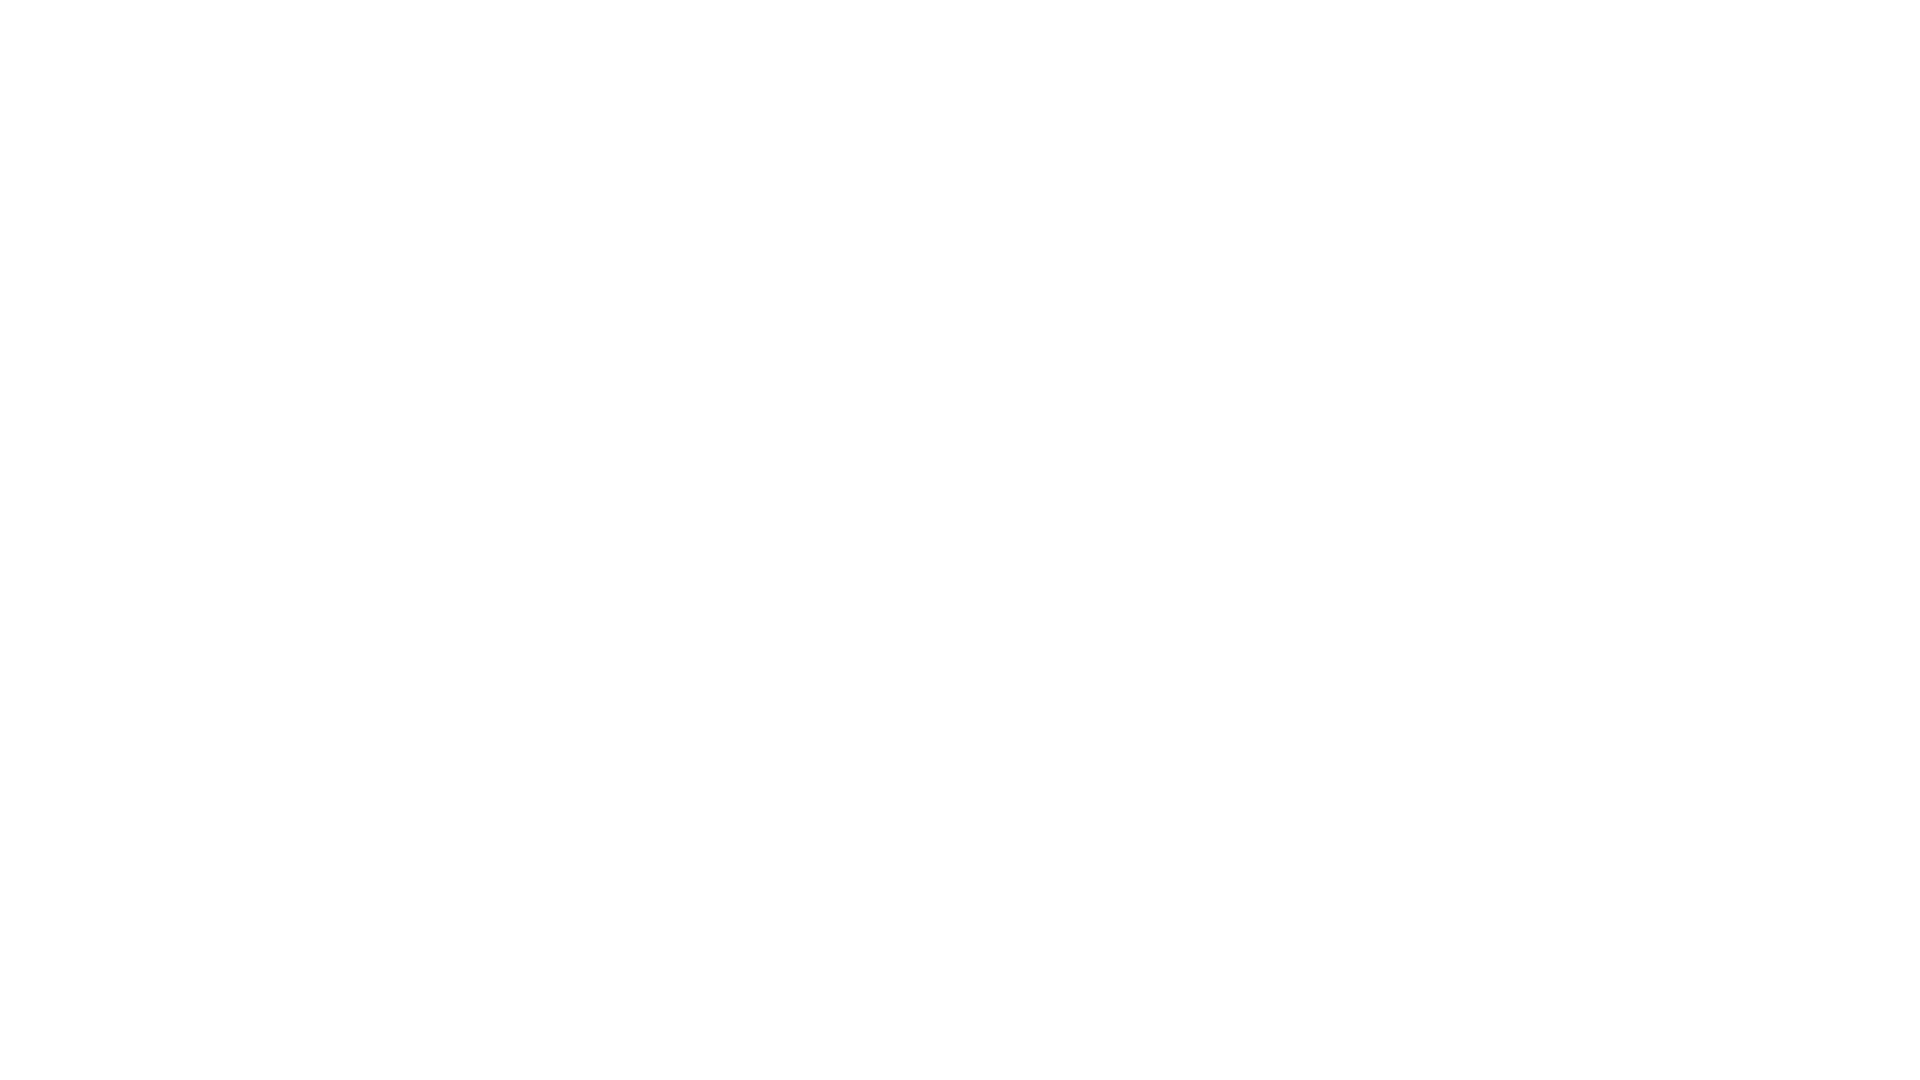